Tests filling a city input field on a dummy travel booking website, demonstrating basic form interaction

Starting URL: https://automationbysqatools.blogspot.com/2021/05/dummy-website.html

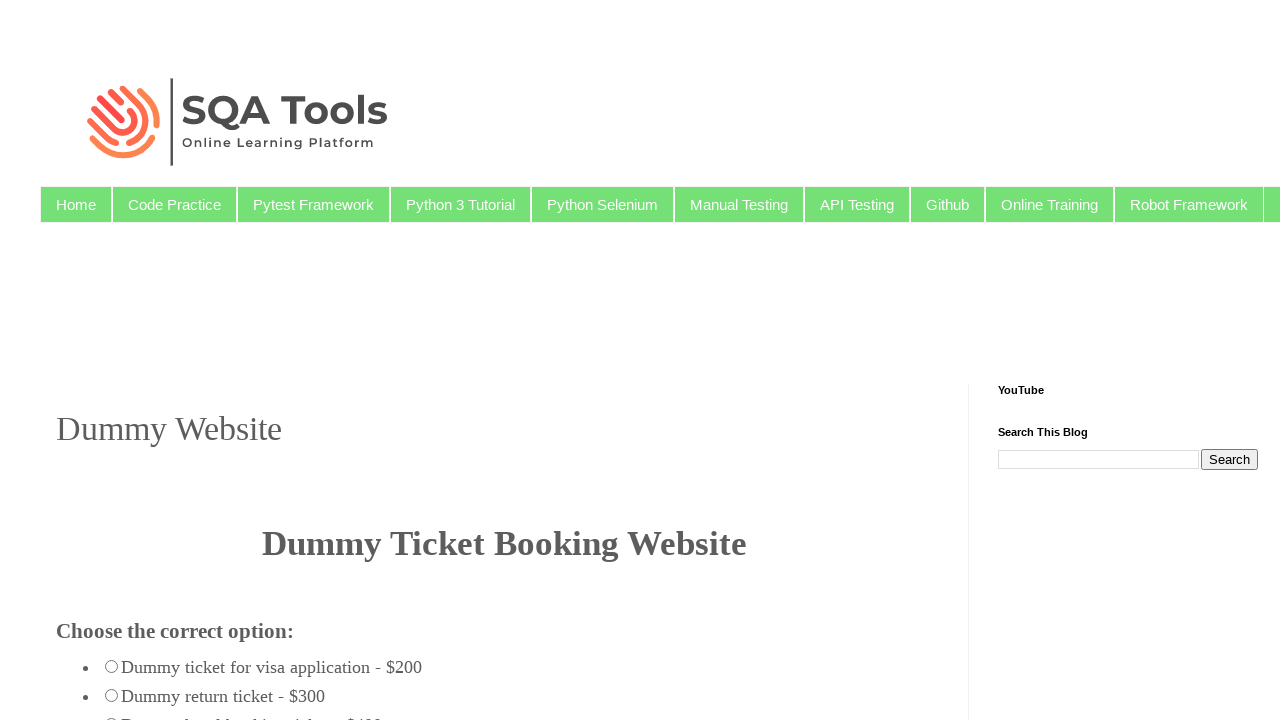

Navigated to dummy travel booking website
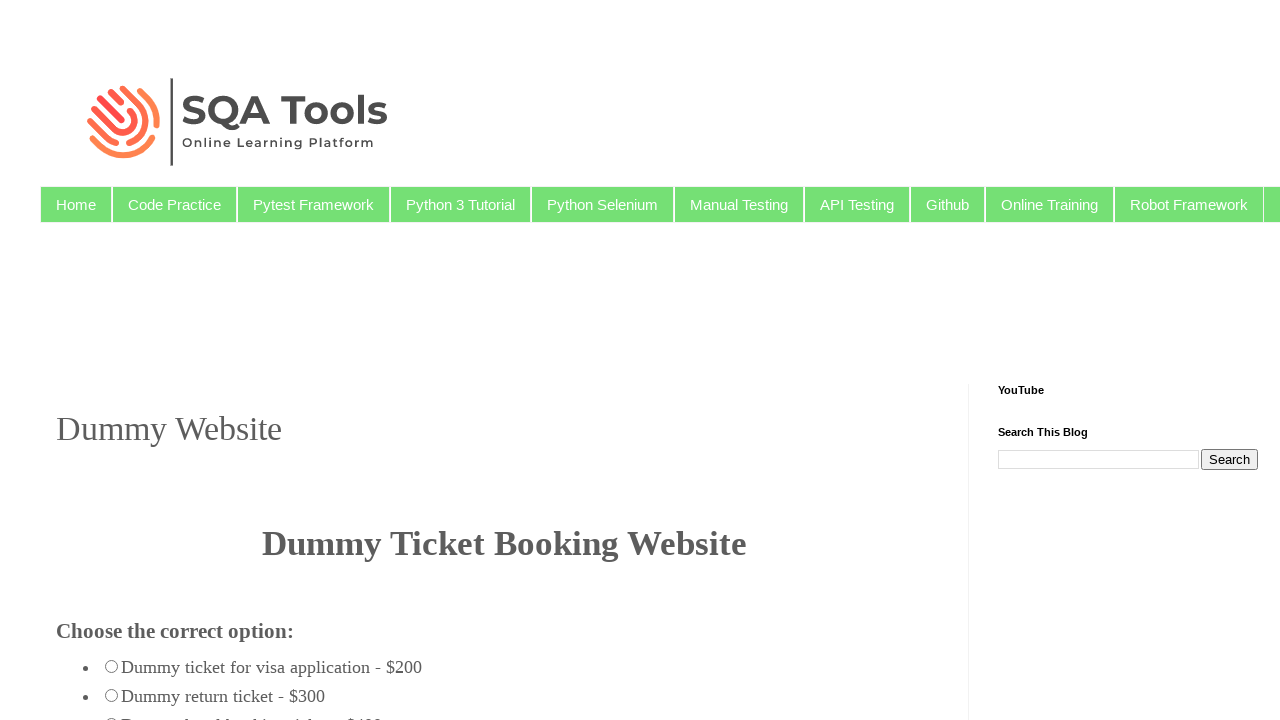

Filled 'from city' input field with 'Mumbai' on input#fromcity
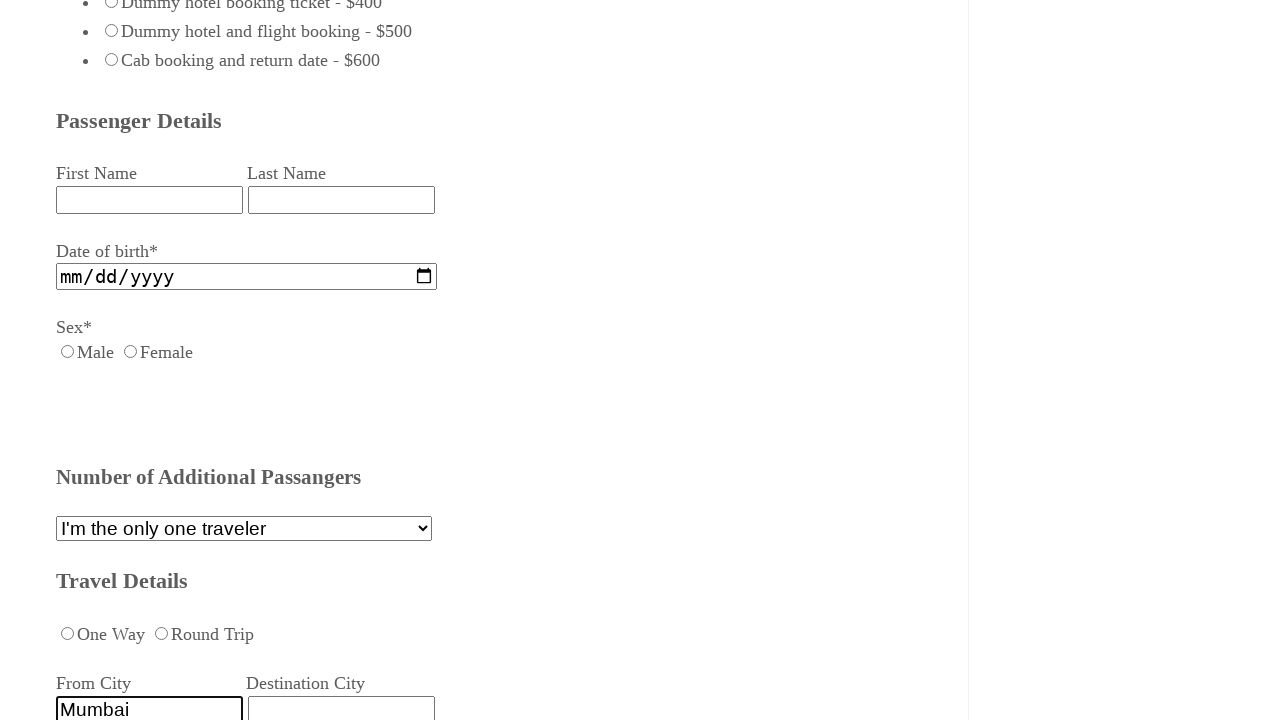

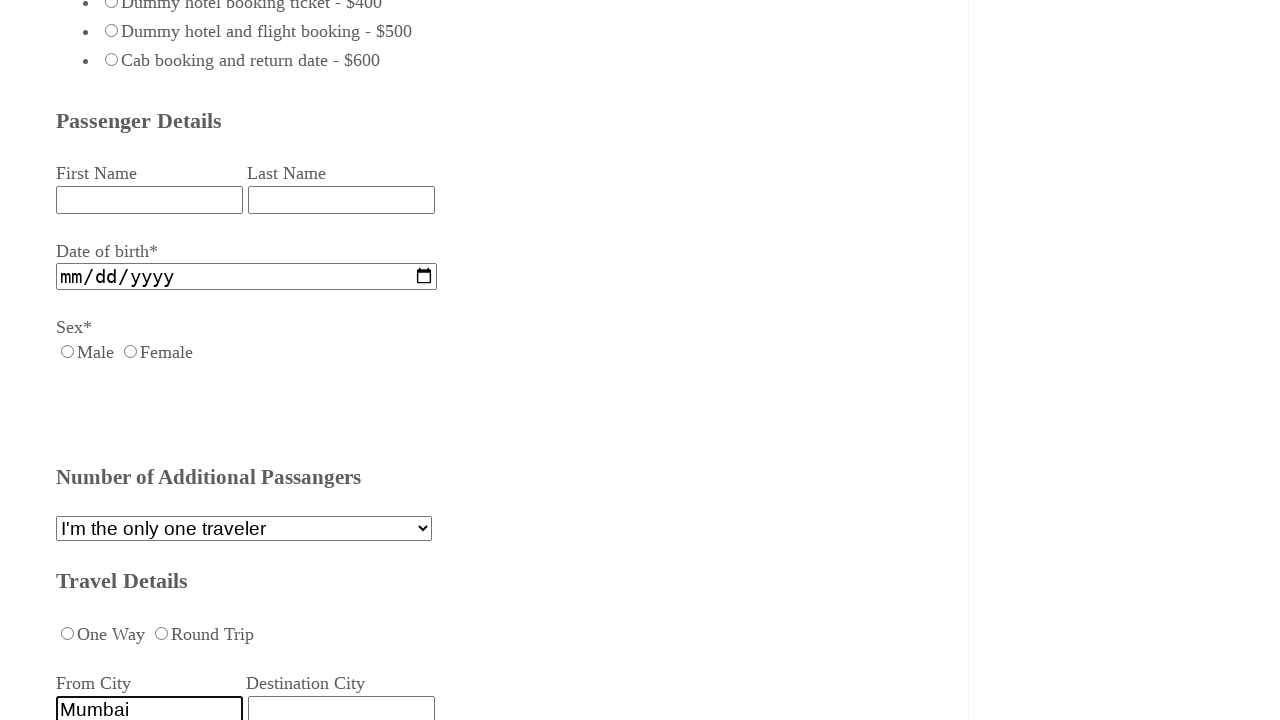